Tests that submitting an empty ZIP code displays an appropriate error message

Starting URL: https://www.sharelane.com/cgi-bin/register.py

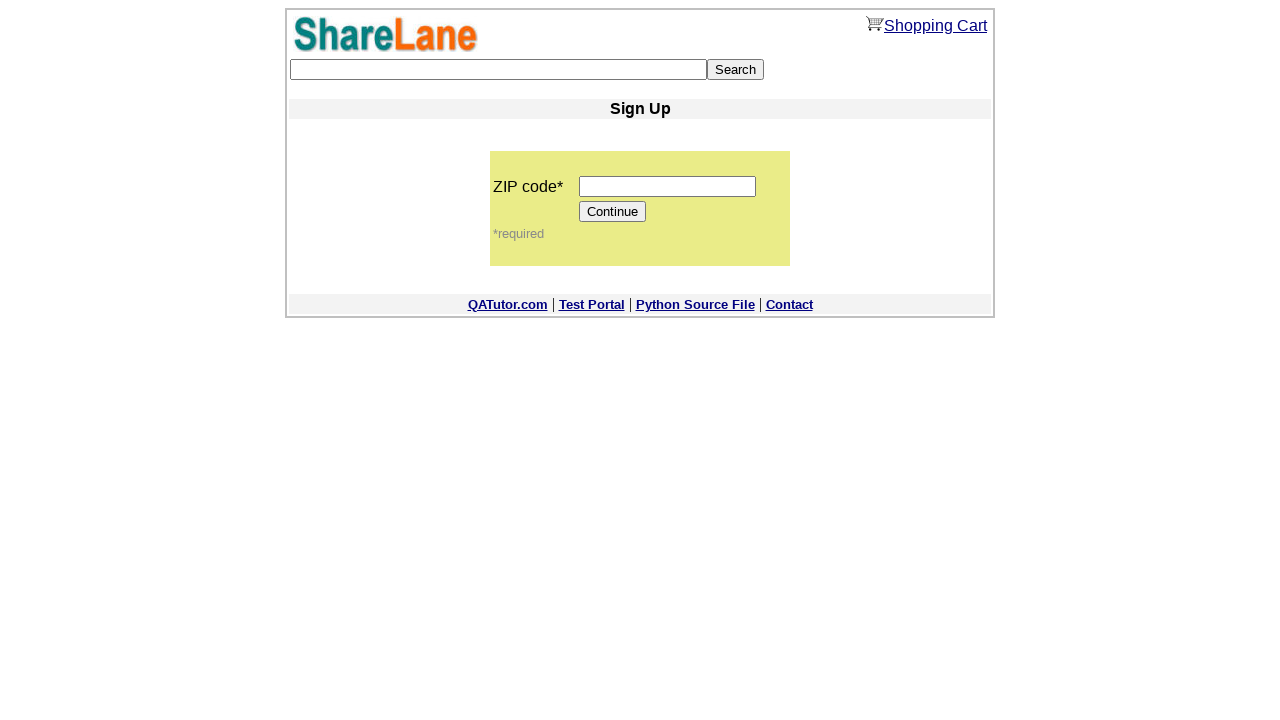

Clicked Continue button without entering ZIP code at (613, 212) on input[value='Continue']
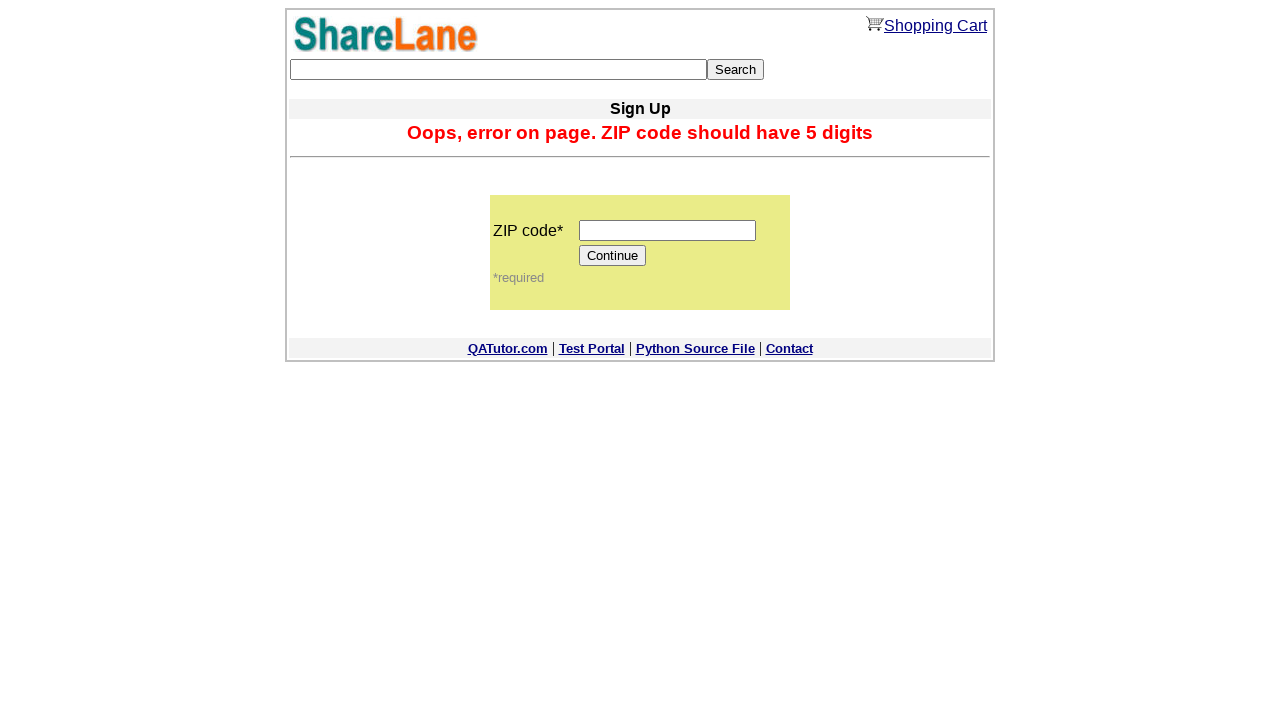

Error message appeared after submitting empty ZIP code
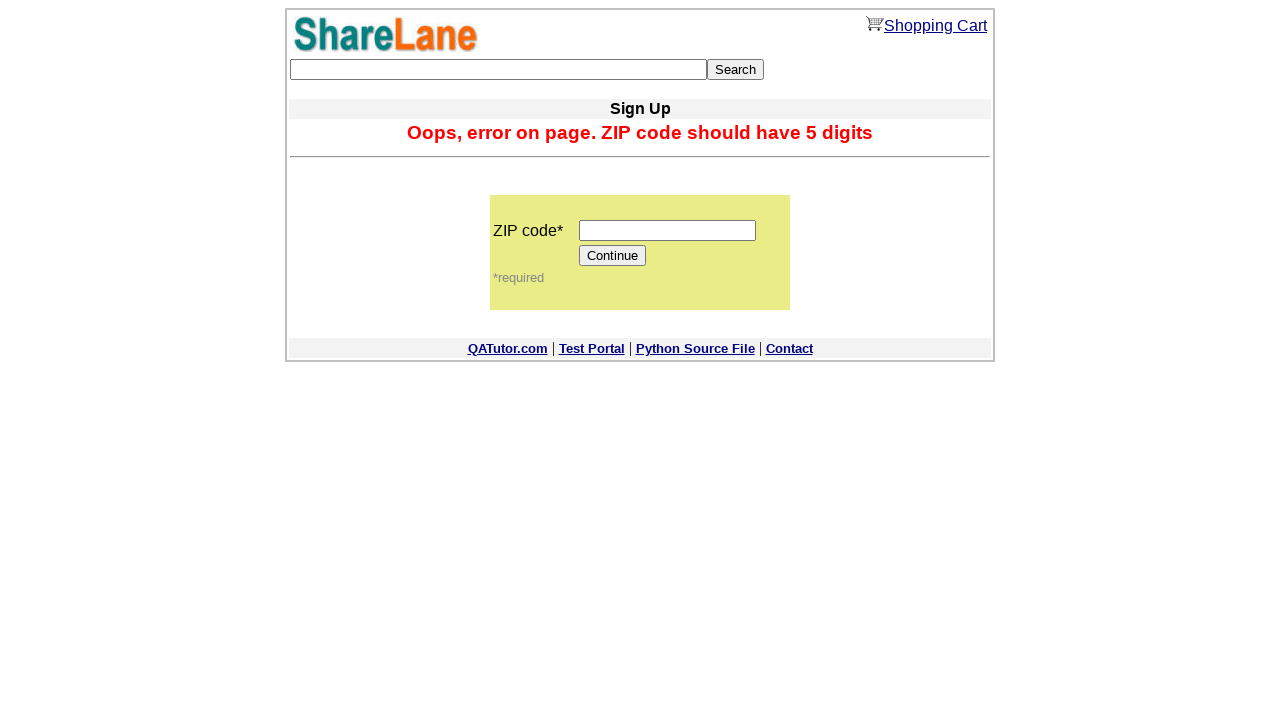

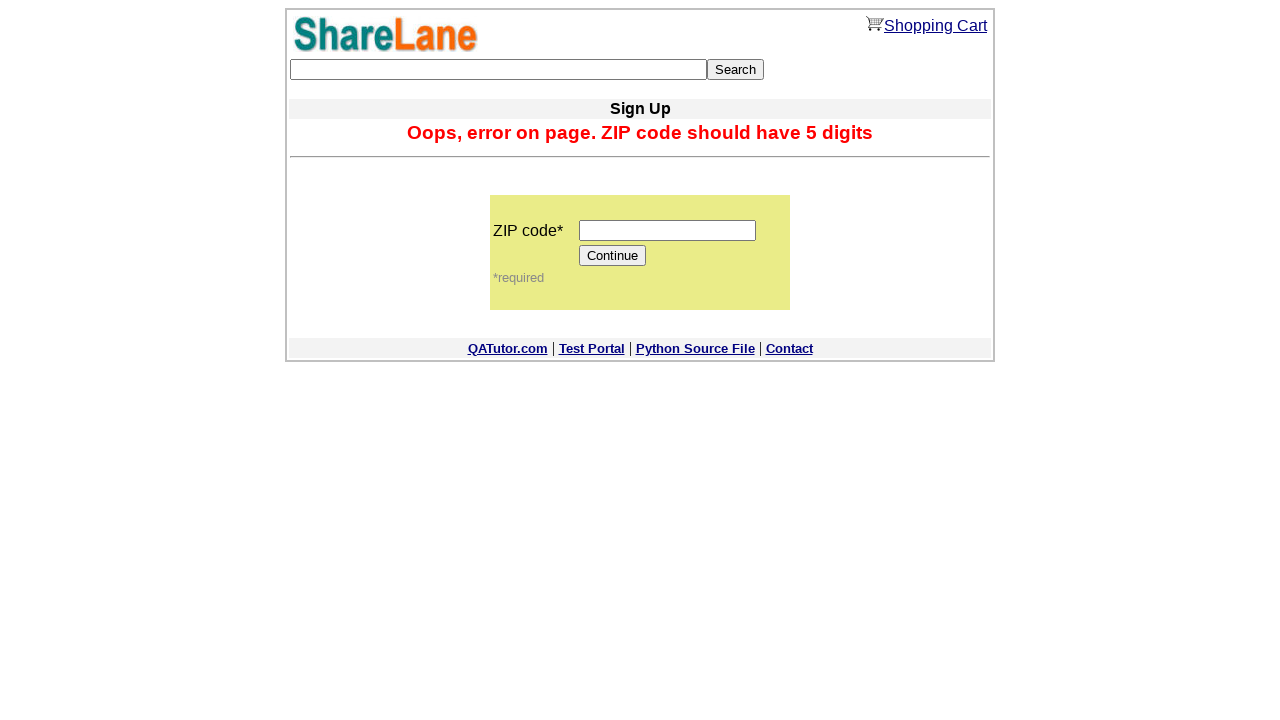